Navigates to the Python.org homepage and verifies the page loads by checking the title

Starting URL: https://www.python.org

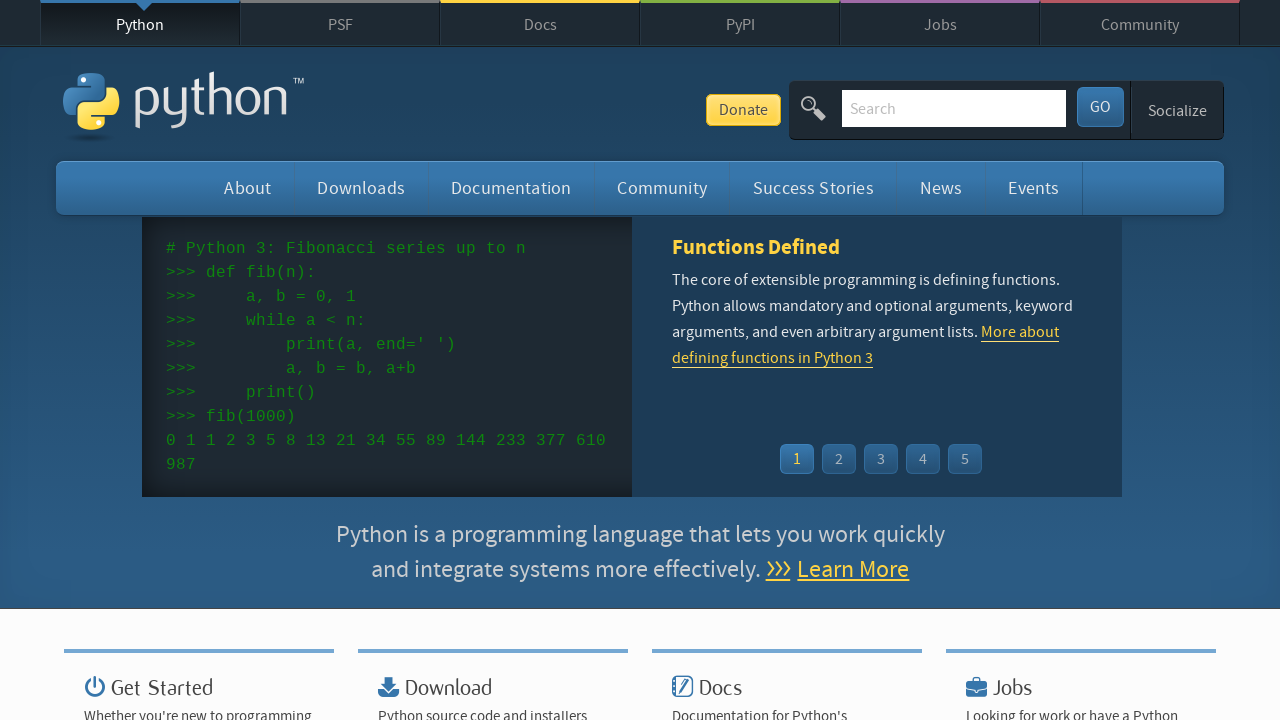

Navigated to Python.org homepage
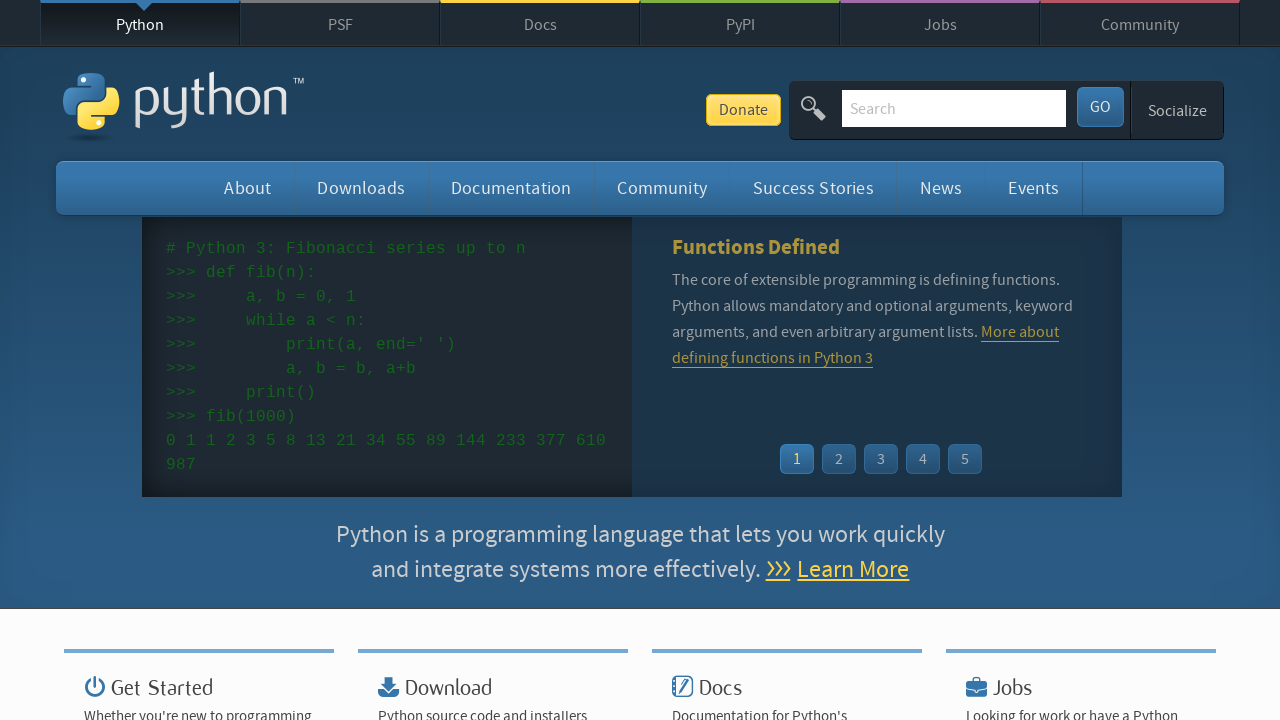

Page fully loaded (DOM content loaded)
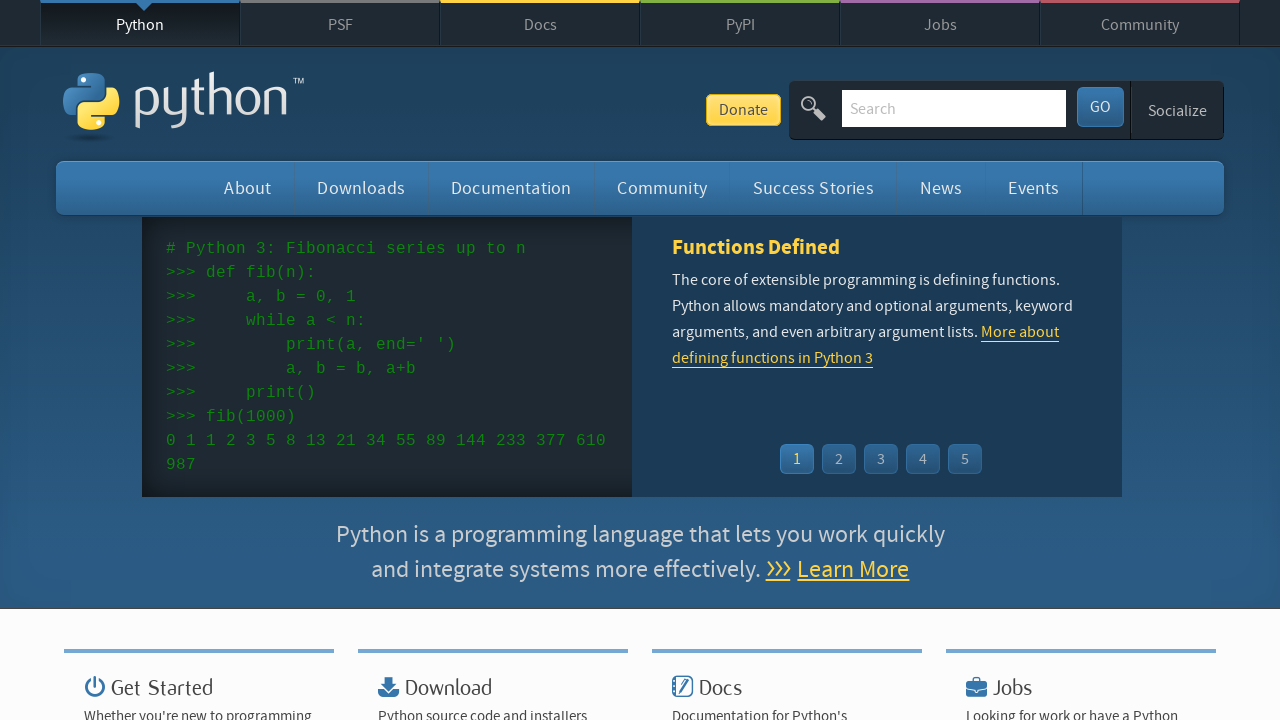

Verified page title is not empty - page loaded successfully
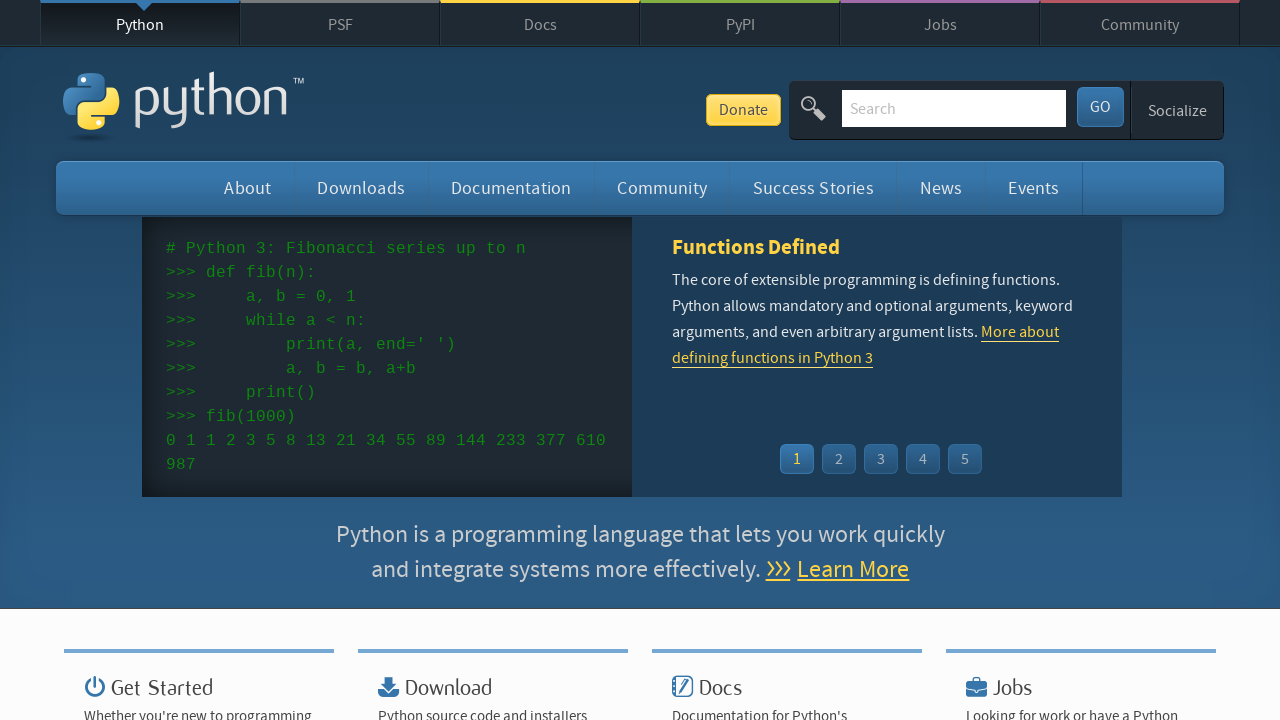

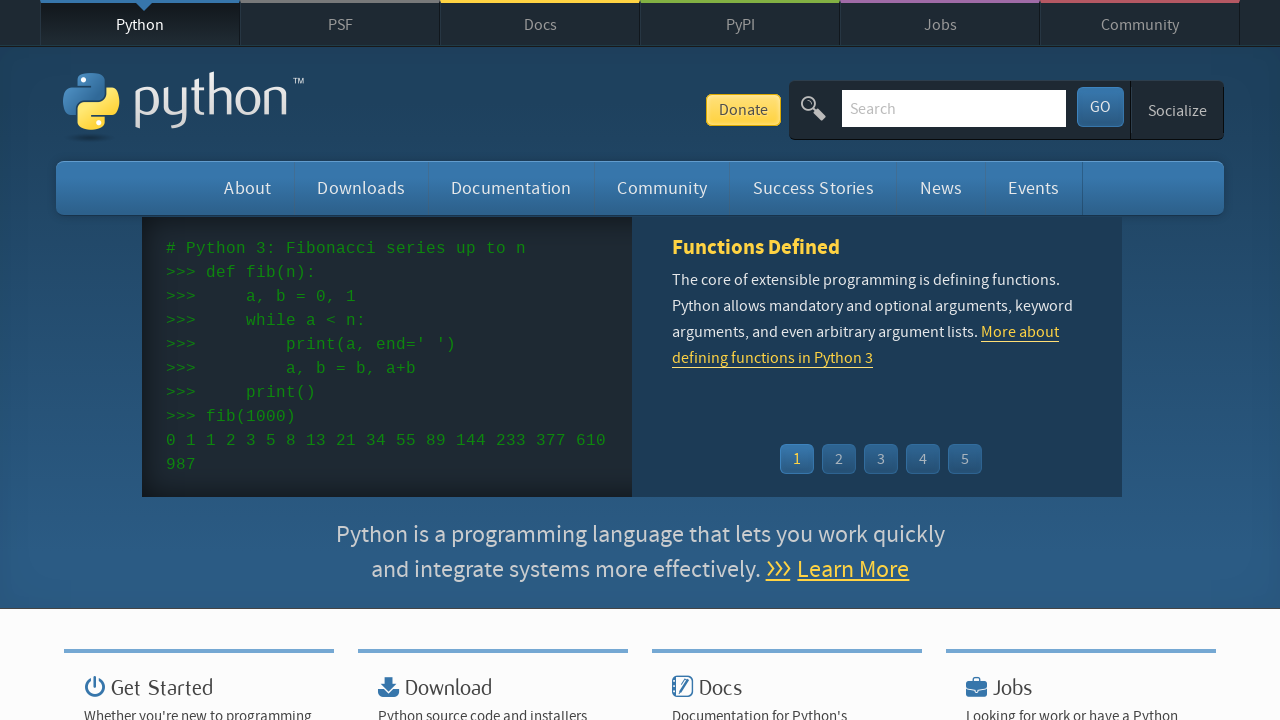